Navigates to the KBD component documentation page and verifies the h1 heading text

Starting URL: https://flowbite-svelte.com/docs/components/kbd

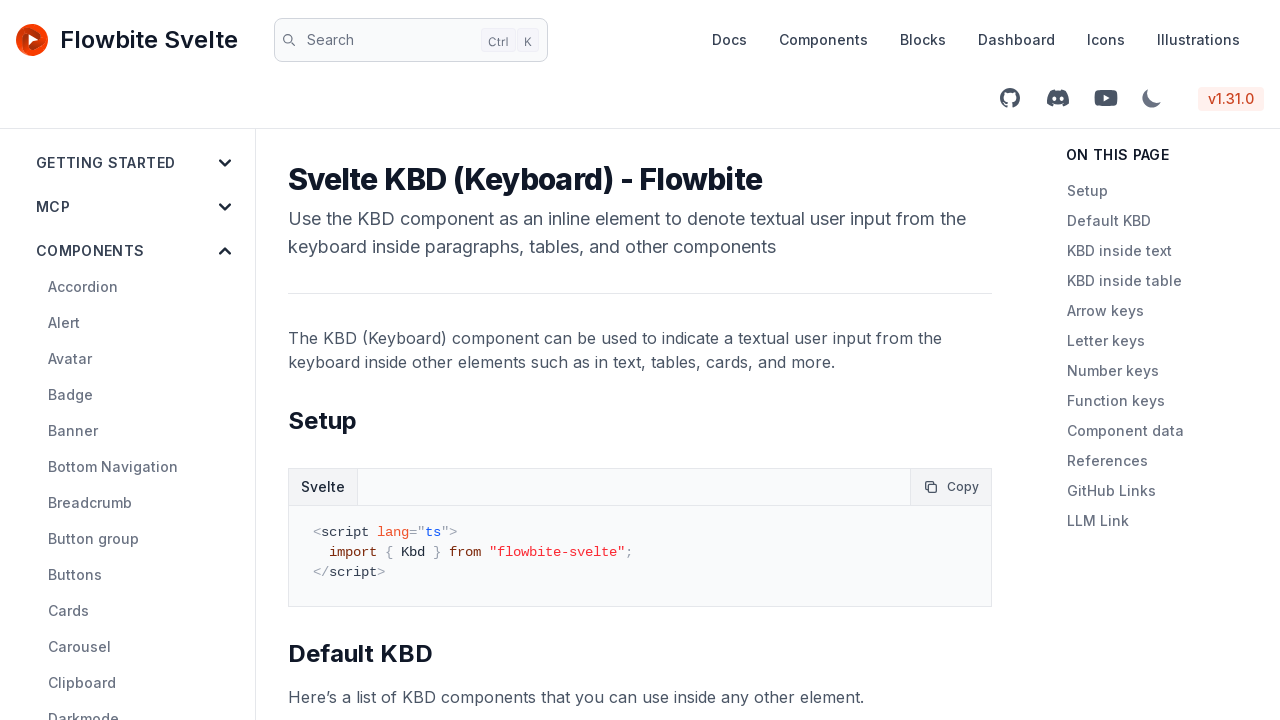

Navigated to KBD component documentation page
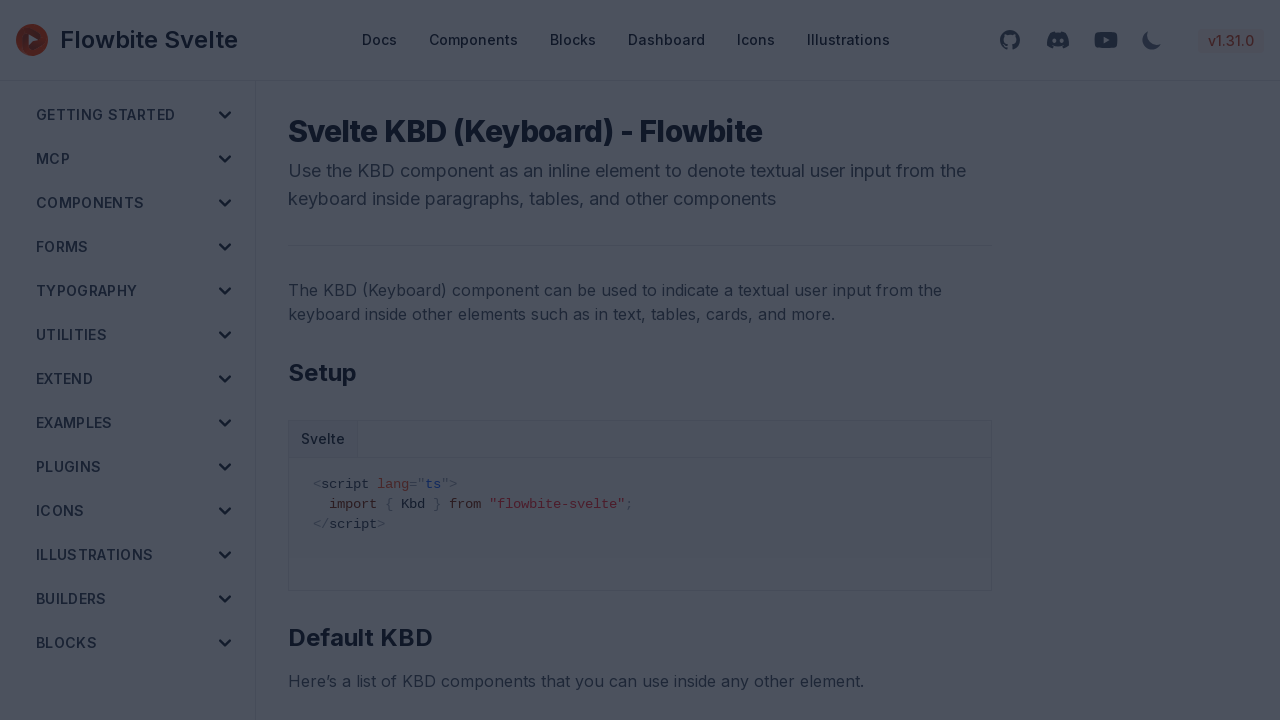

h1 heading loaded on the page
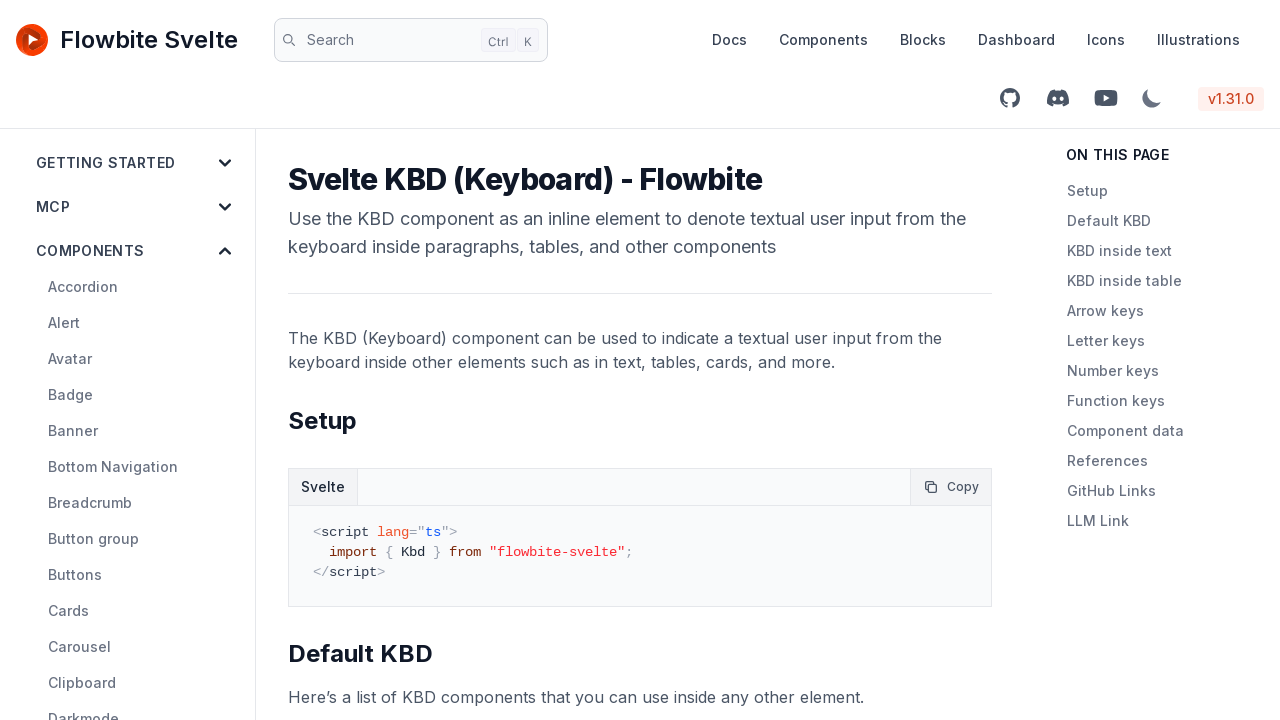

Verified h1 text is 'Svelte KBD (Keyboard) - Flowbite'
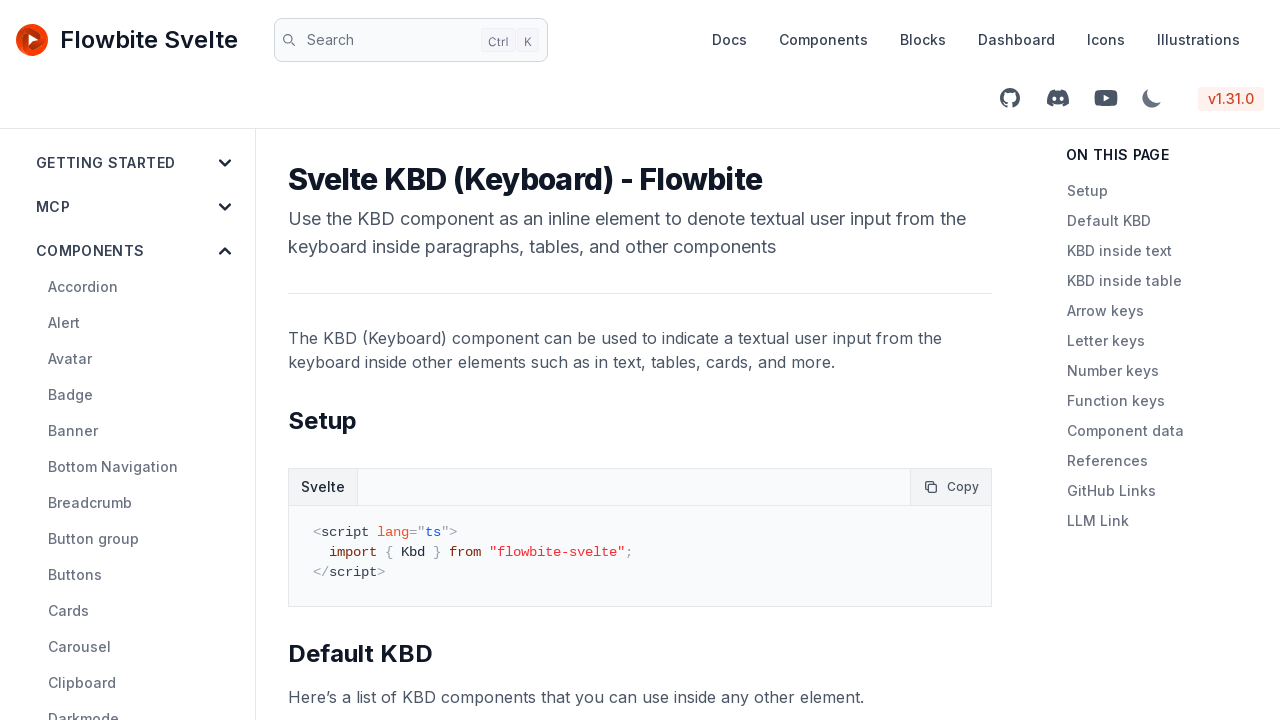

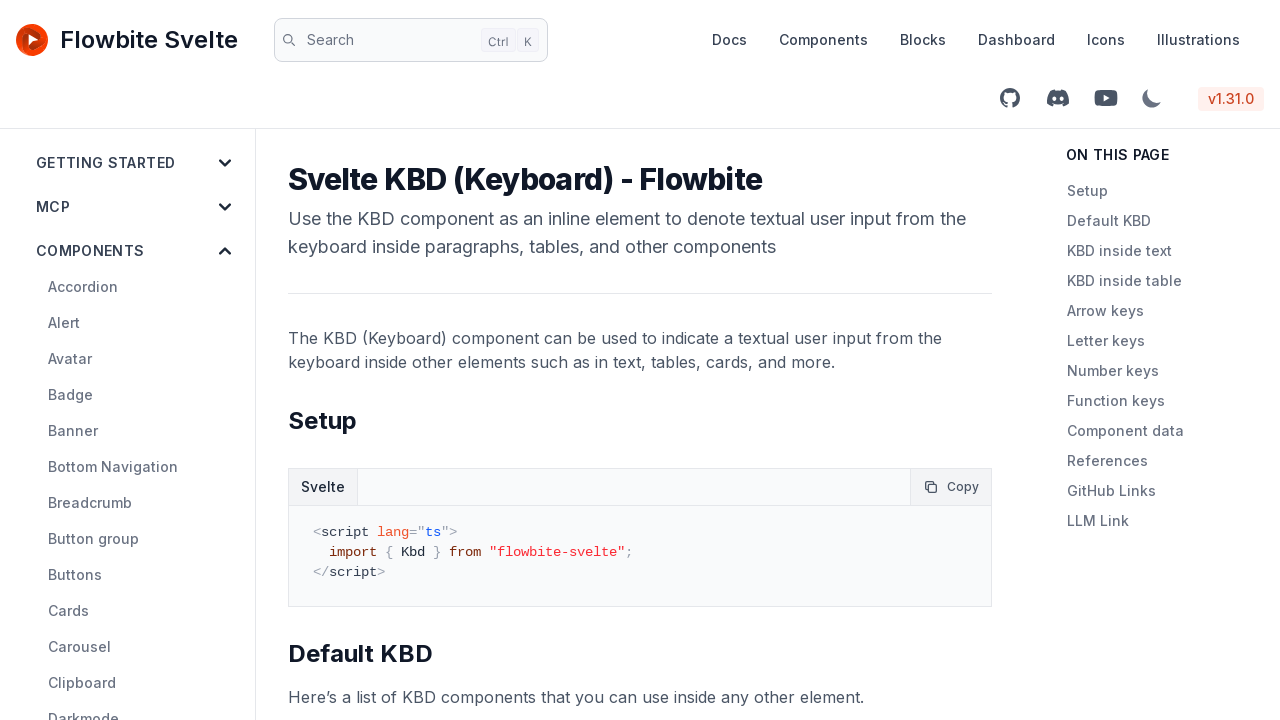